Tests iframe interaction and alert handling by switching to an iframe, typing a name in an input field, clicking a Bold button, and verifying the alert message that appears.

Starting URL: https://claruswaysda.github.io/iframe.html

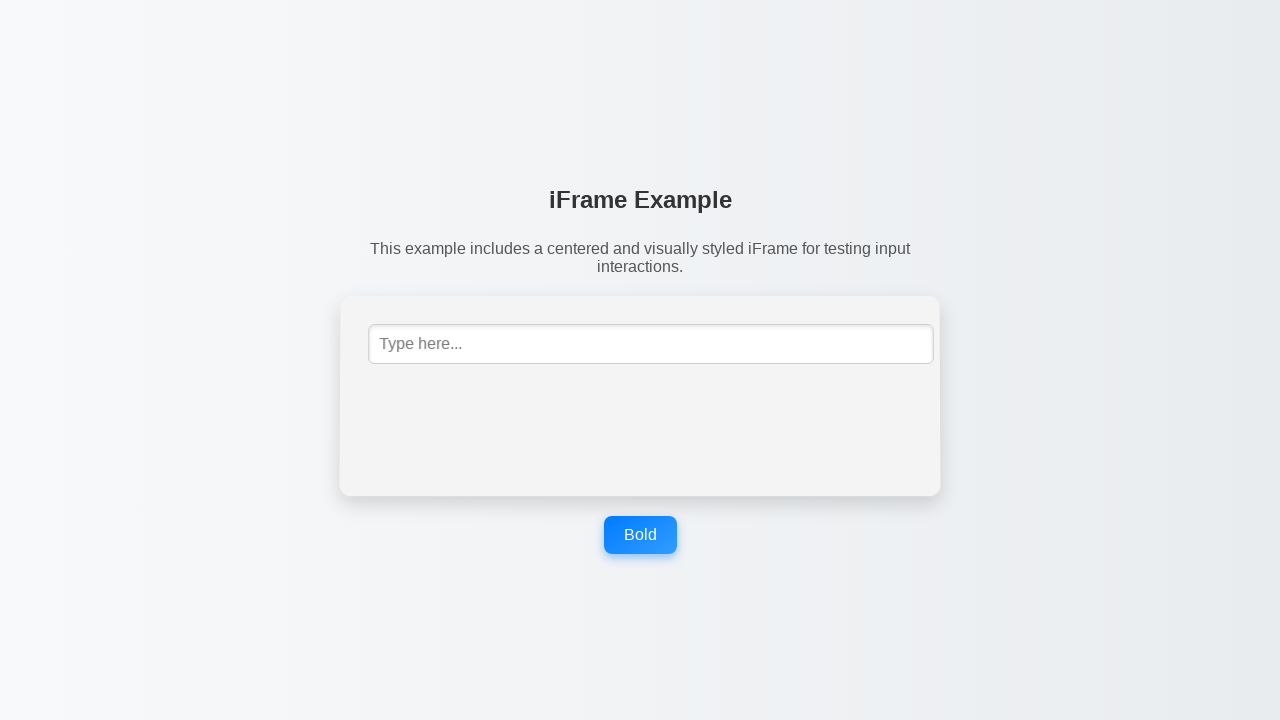

Switched to iframe and filled input field with 'John' on #mce_0_ifr >> internal:control=enter-frame >> input[type='text']
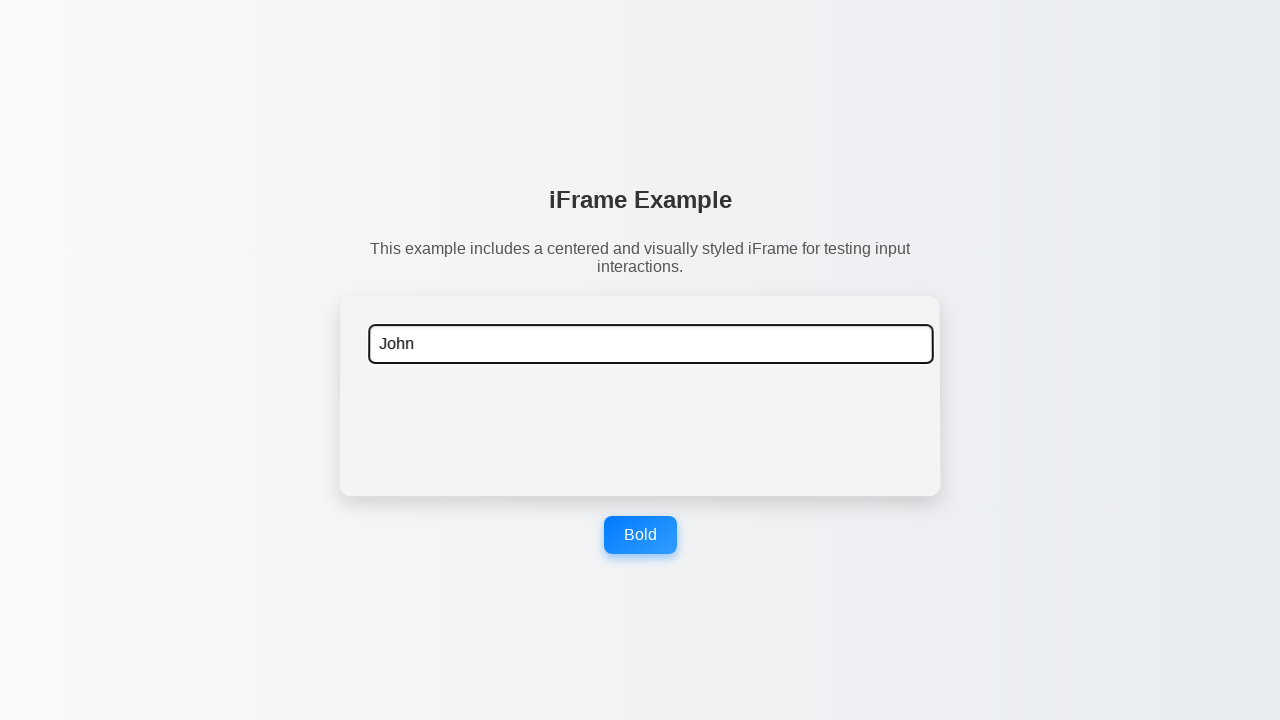

Clicked Bold button in main content at (640, 535) on button[aria-label='Bold']
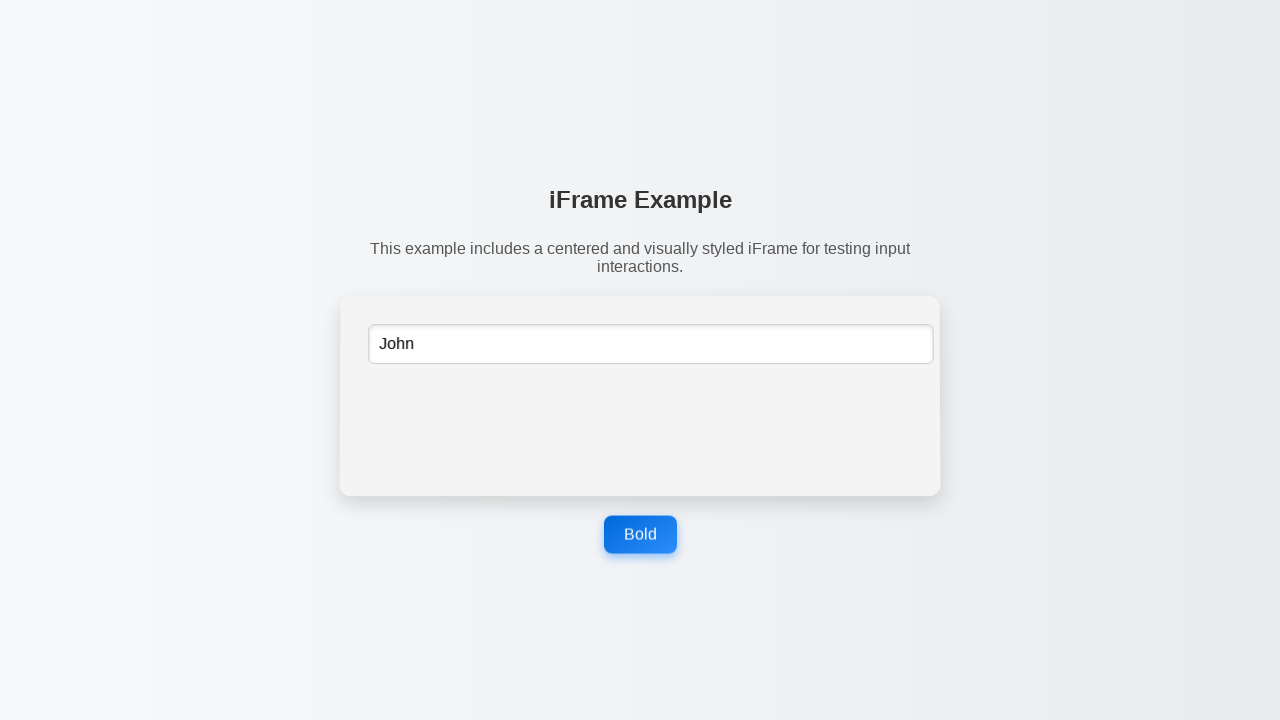

Set up initial dialog handler to accept alerts
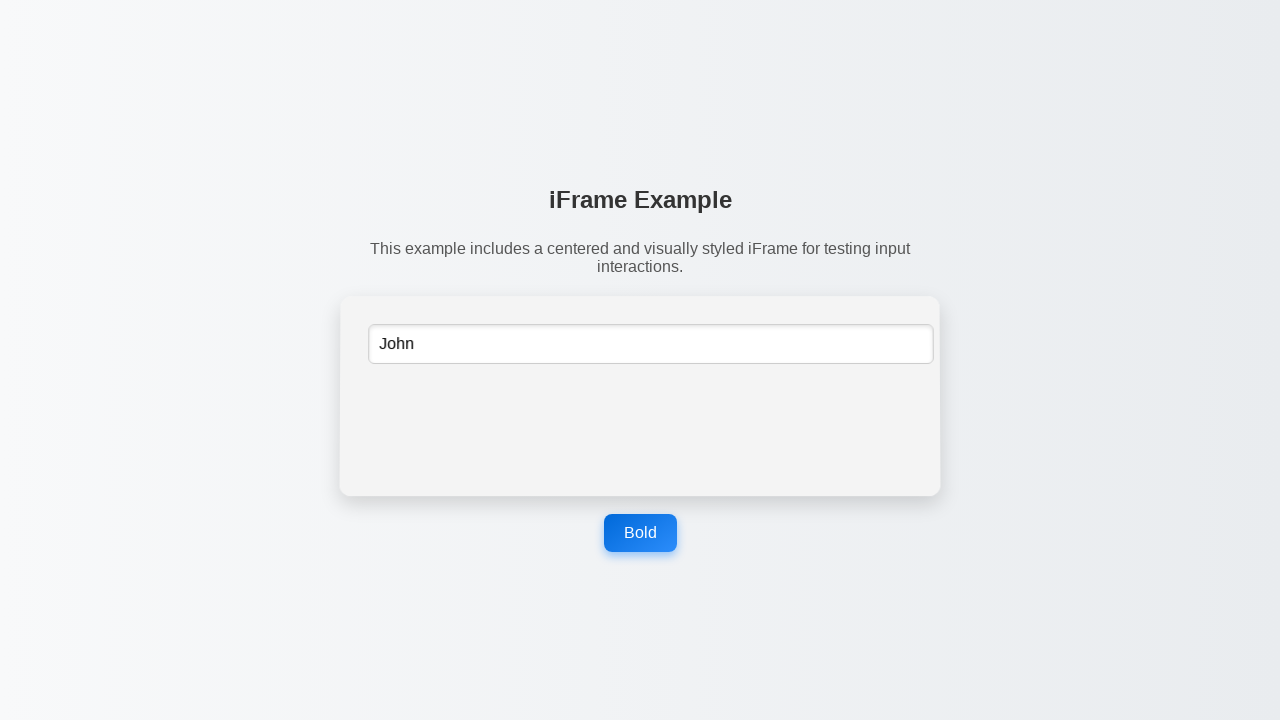

Set up dialog handler to verify alert message 'Bold button clicked' and accept it
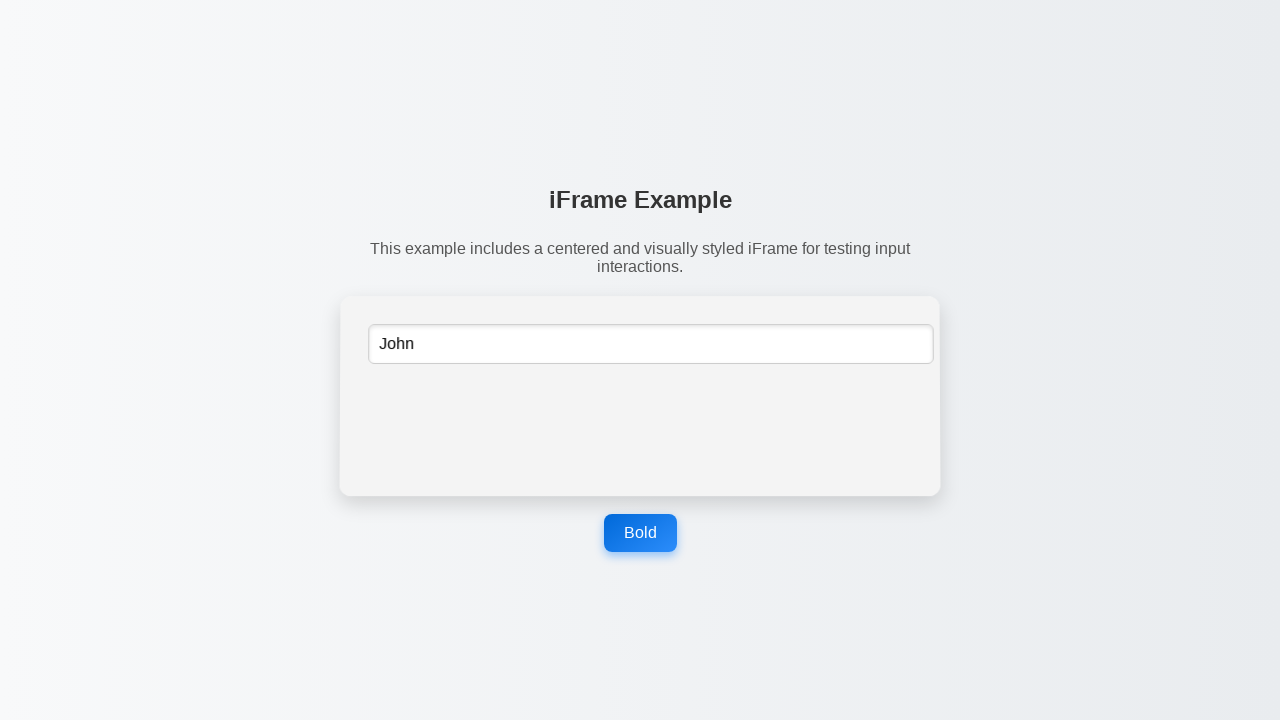

Re-clicked Bold button to trigger alert with handler in place at (640, 533) on button[aria-label='Bold']
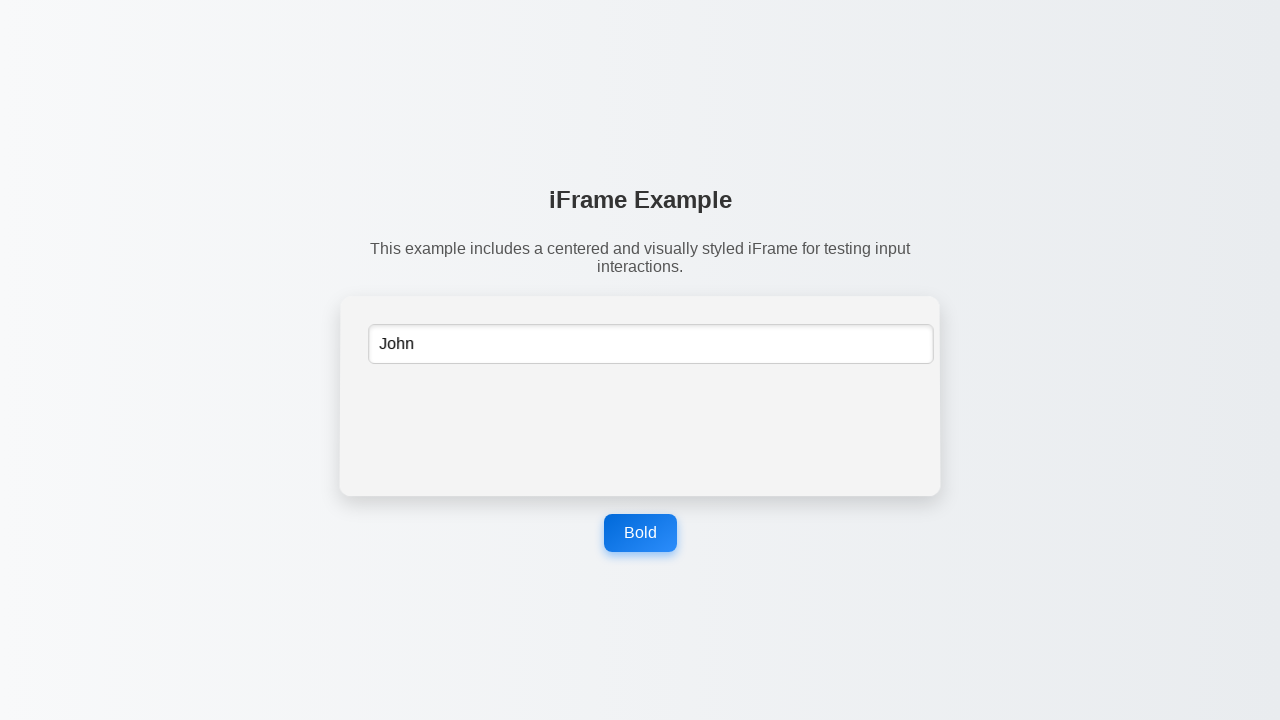

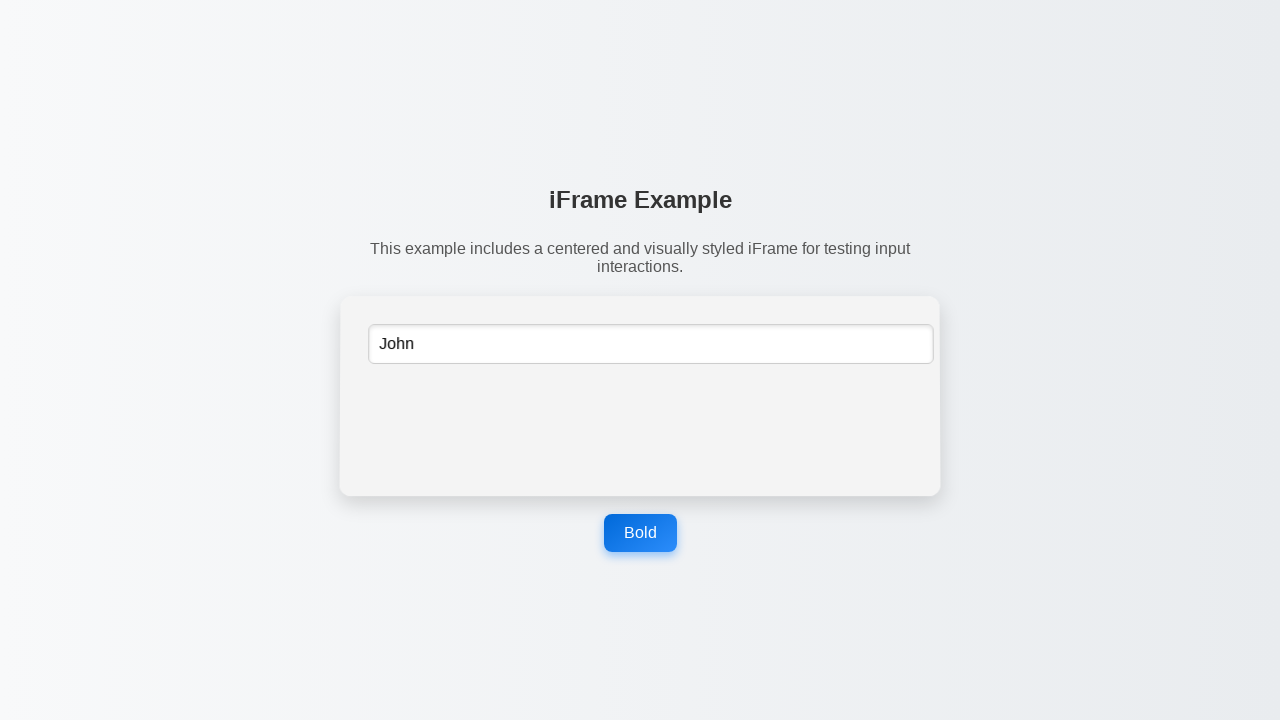